Tests dropdown selection functionality by selecting options using different methods (by value and by visible text)

Starting URL: https://the-internet.herokuapp.com/dropdown

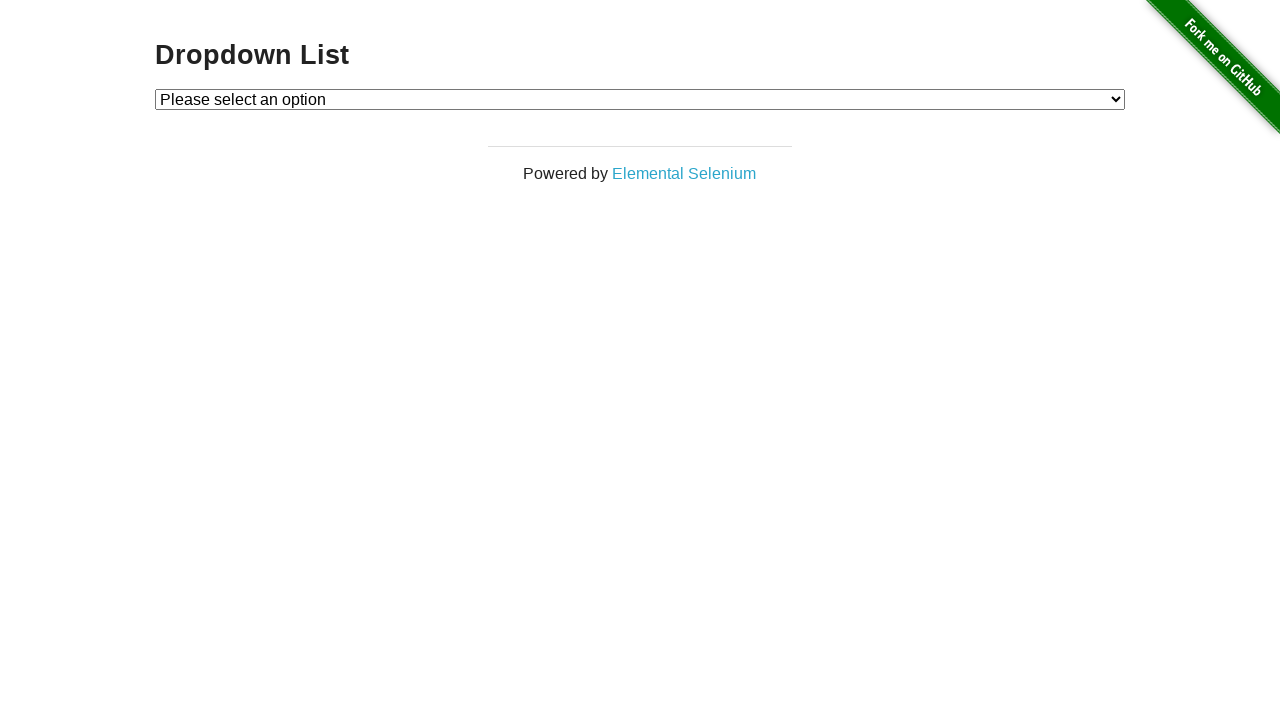

Selected dropdown option by value '1' on #dropdown
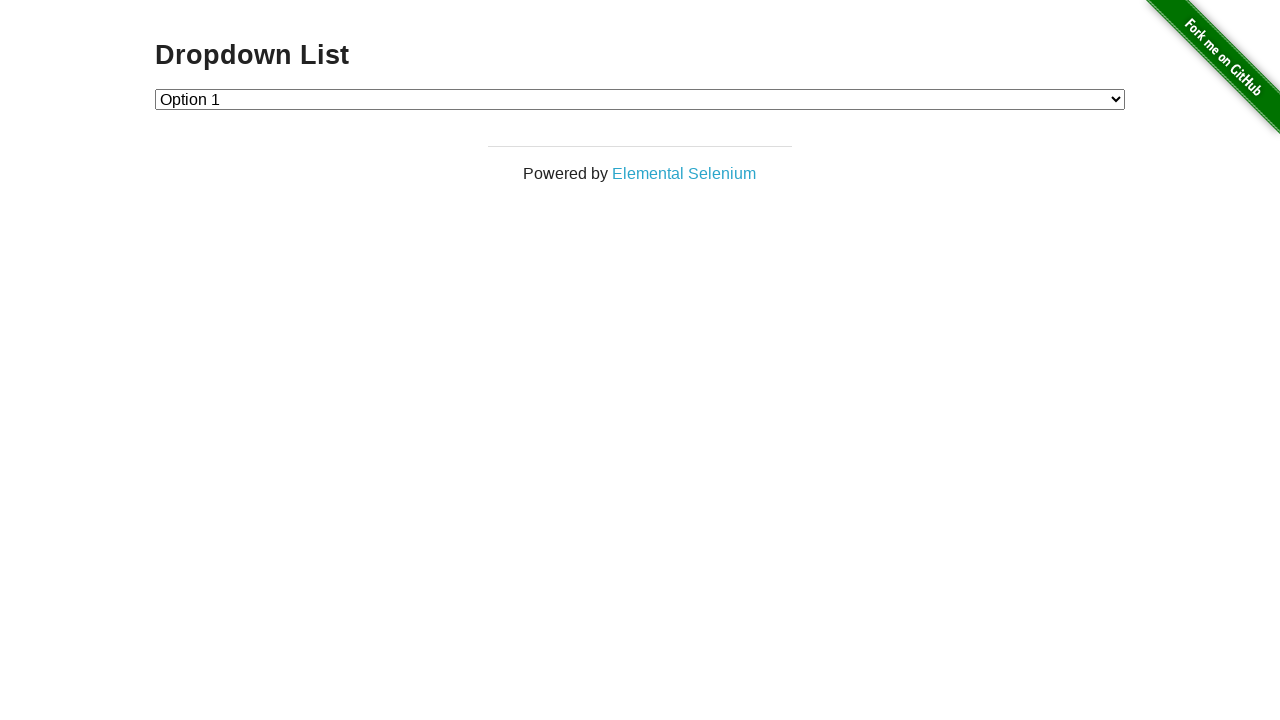

Selected dropdown option by value '2' on #dropdown
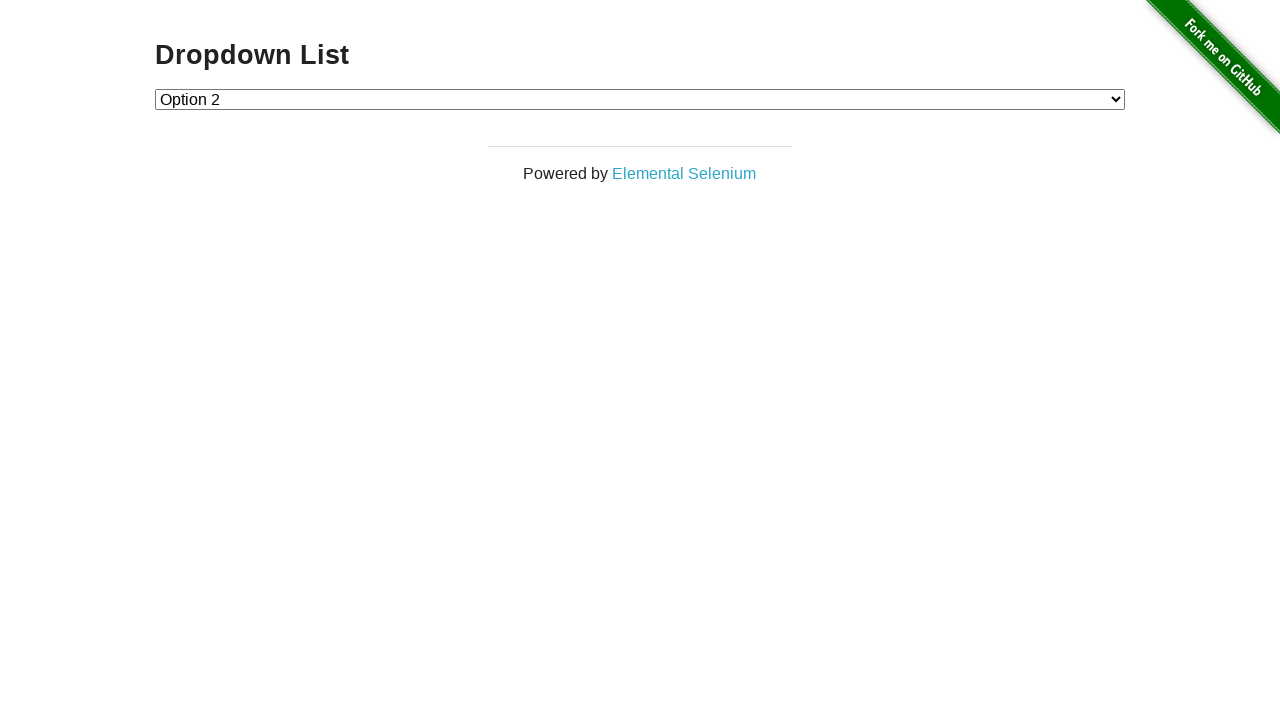

Selected dropdown option by visible text 'Option 1' on #dropdown
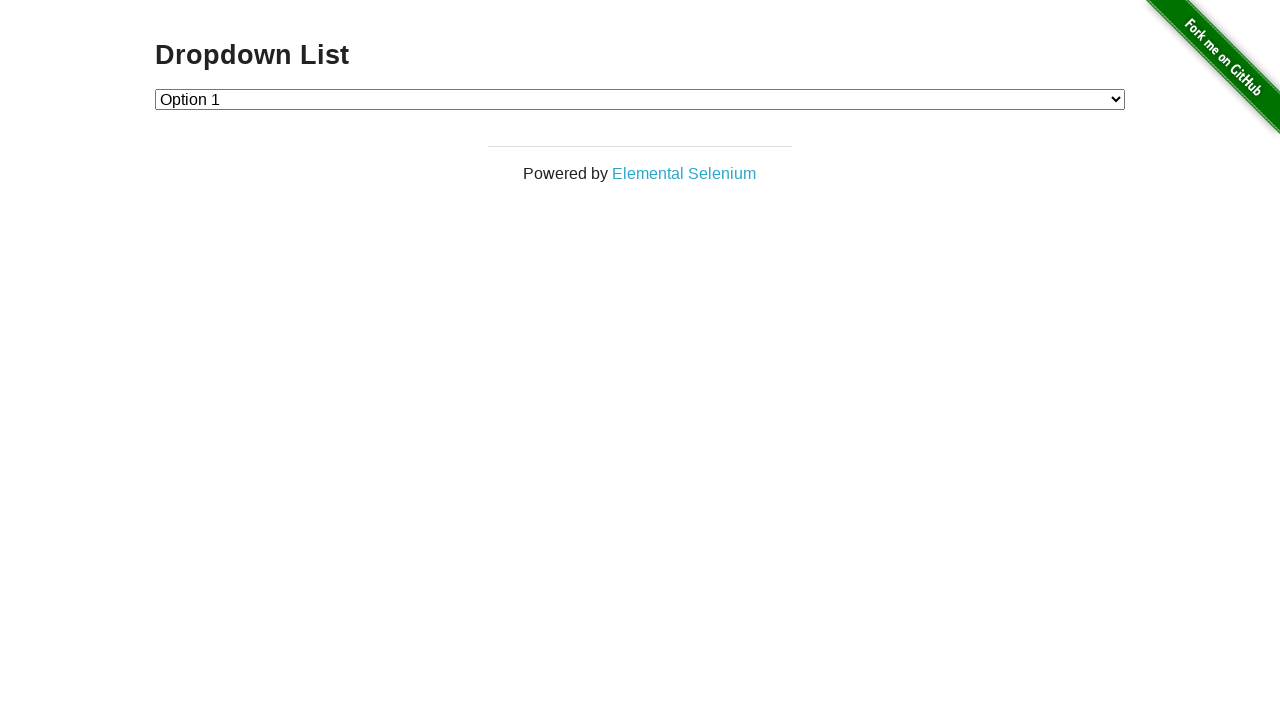

Selected dropdown option by visible text 'Option 2' on #dropdown
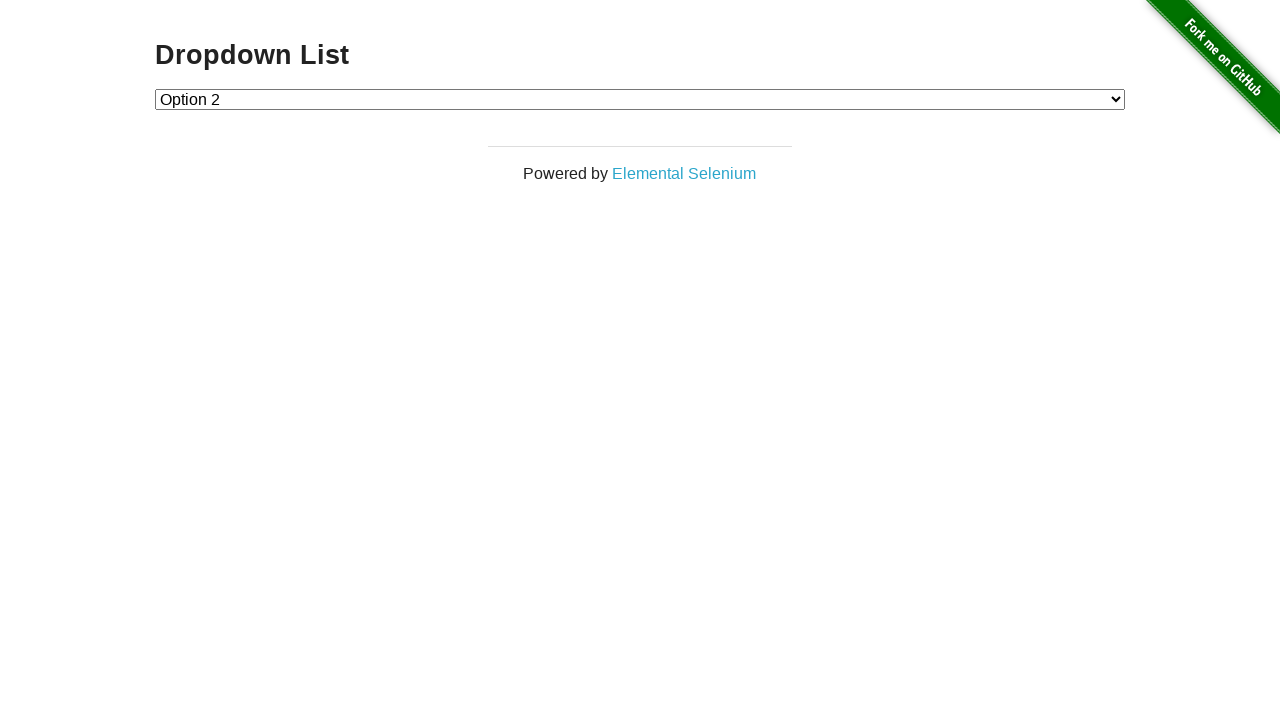

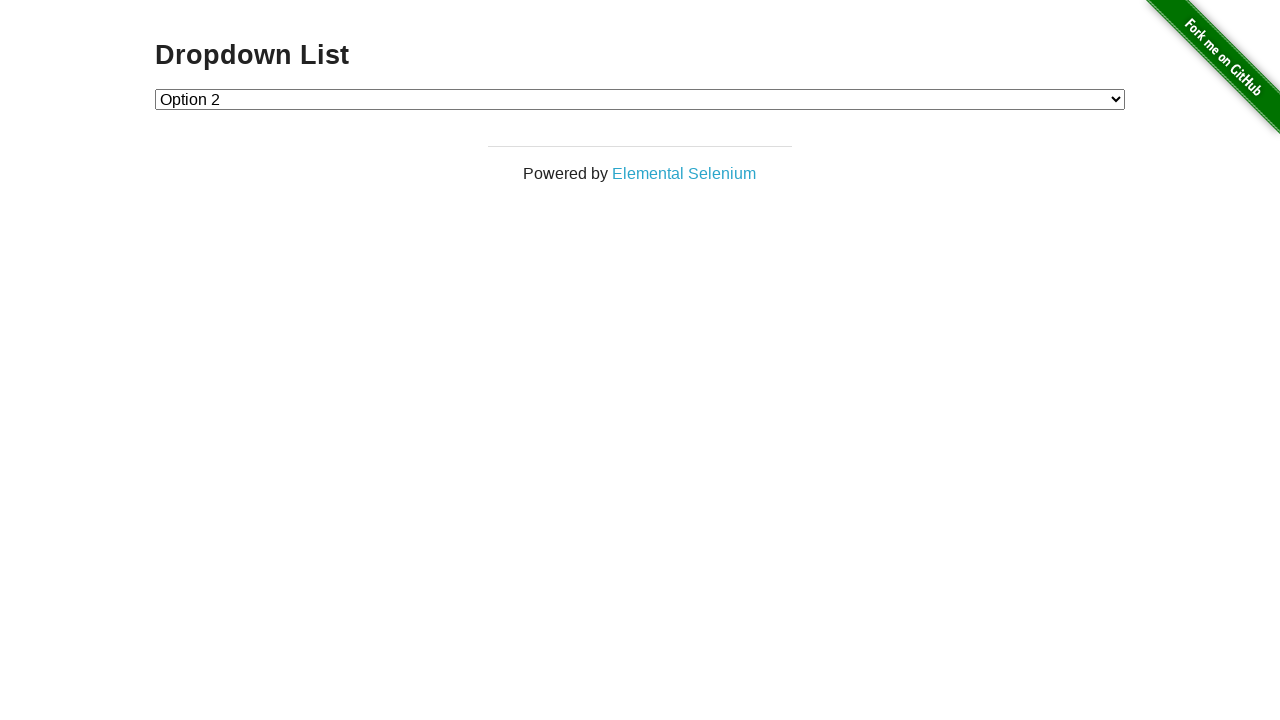